Tests dynamic controls by clicking a checkbox and removing it, verifying the element becomes invisible

Starting URL: https://the-internet.herokuapp.com/dynamic_controls

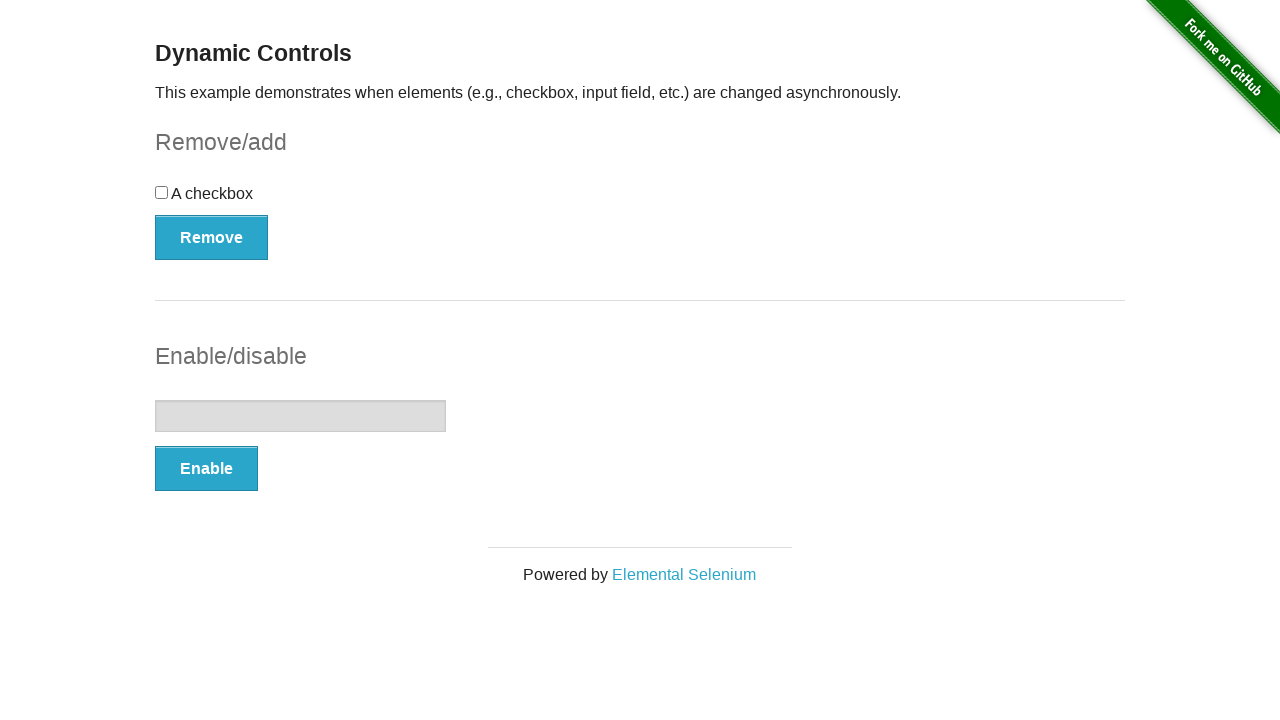

Navigated to dynamic controls page
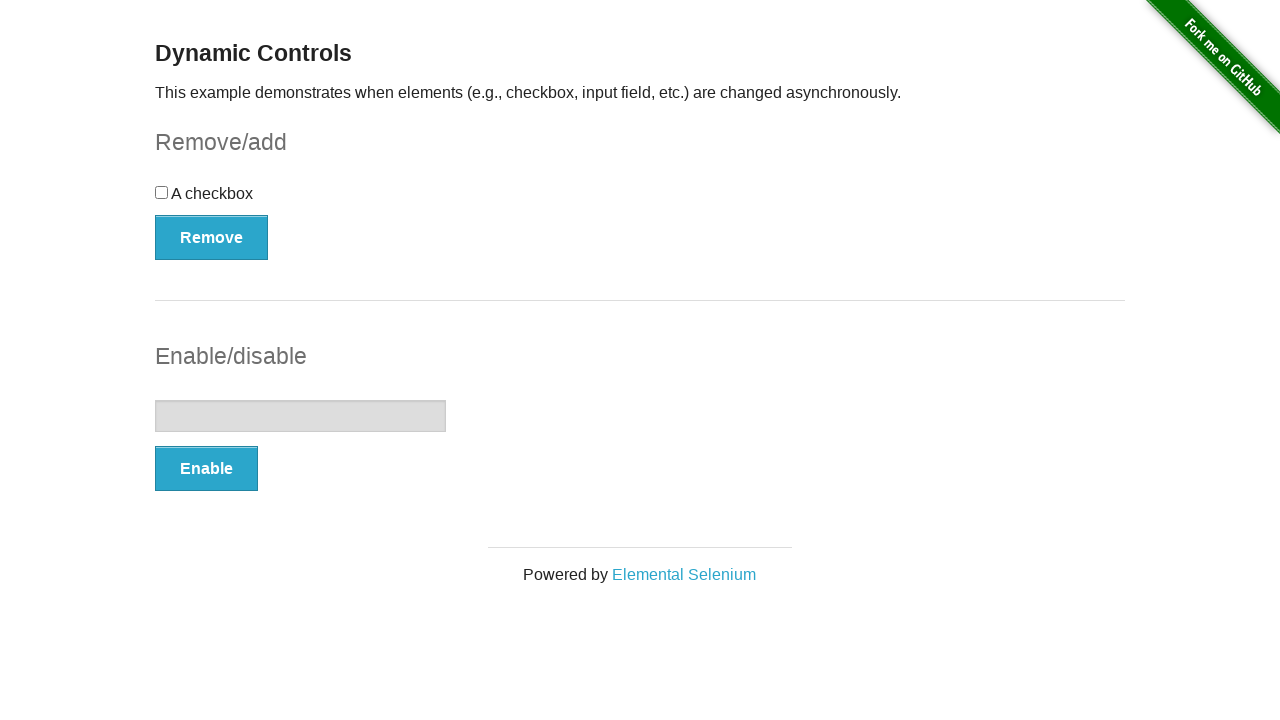

Clicked the checkbox at (162, 192) on xpath=//div[@id='checkbox']//input
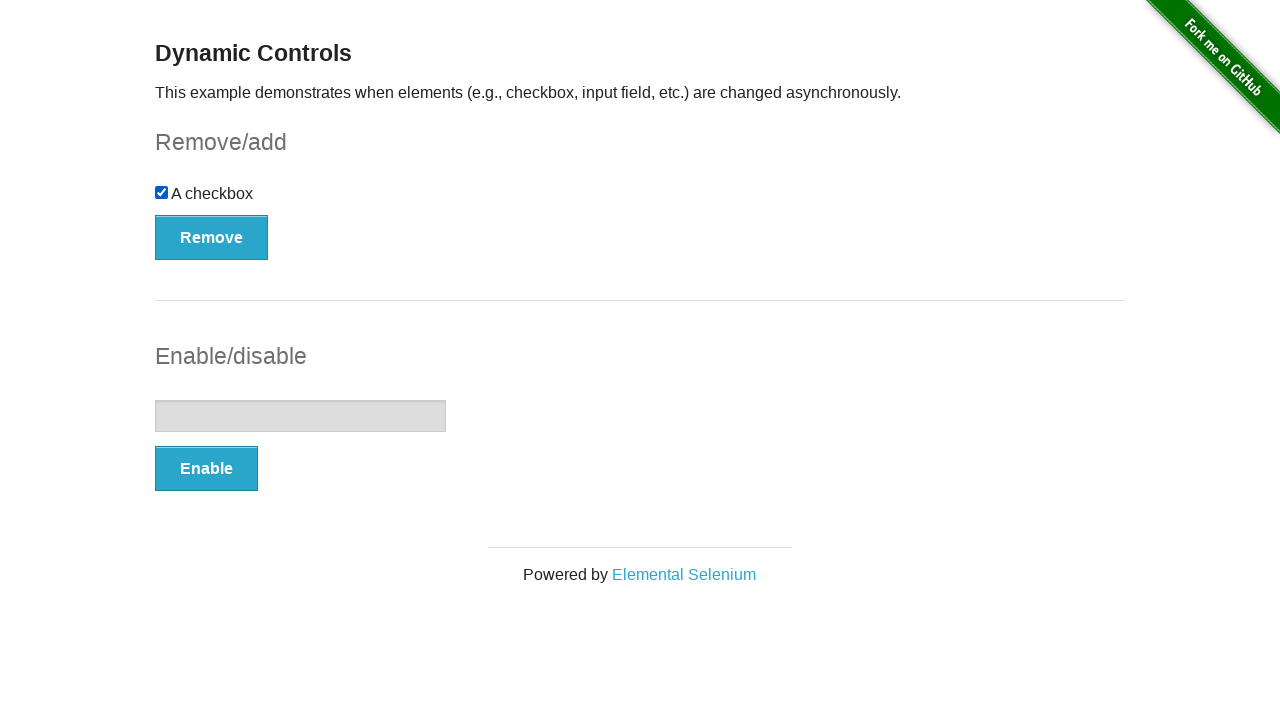

Clicked the Remove button at (212, 237) on xpath=//button[contains(text(),'Remove')]
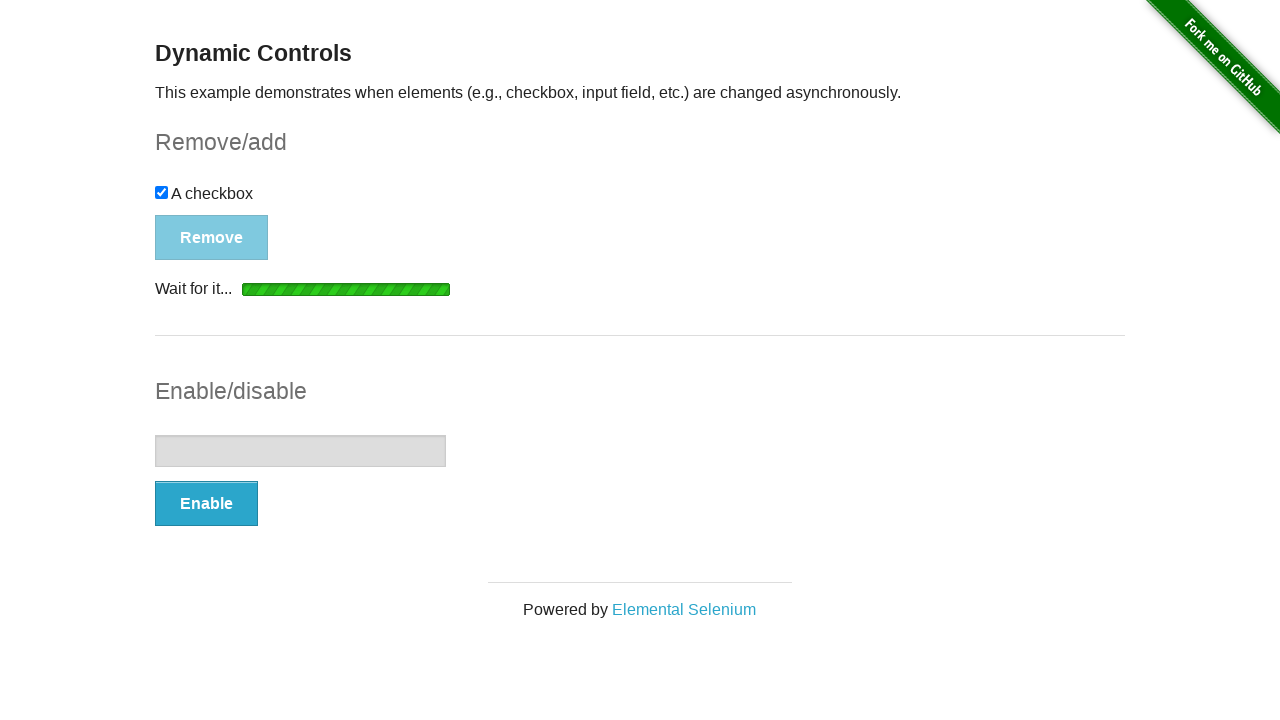

Verified checkbox element became invisible
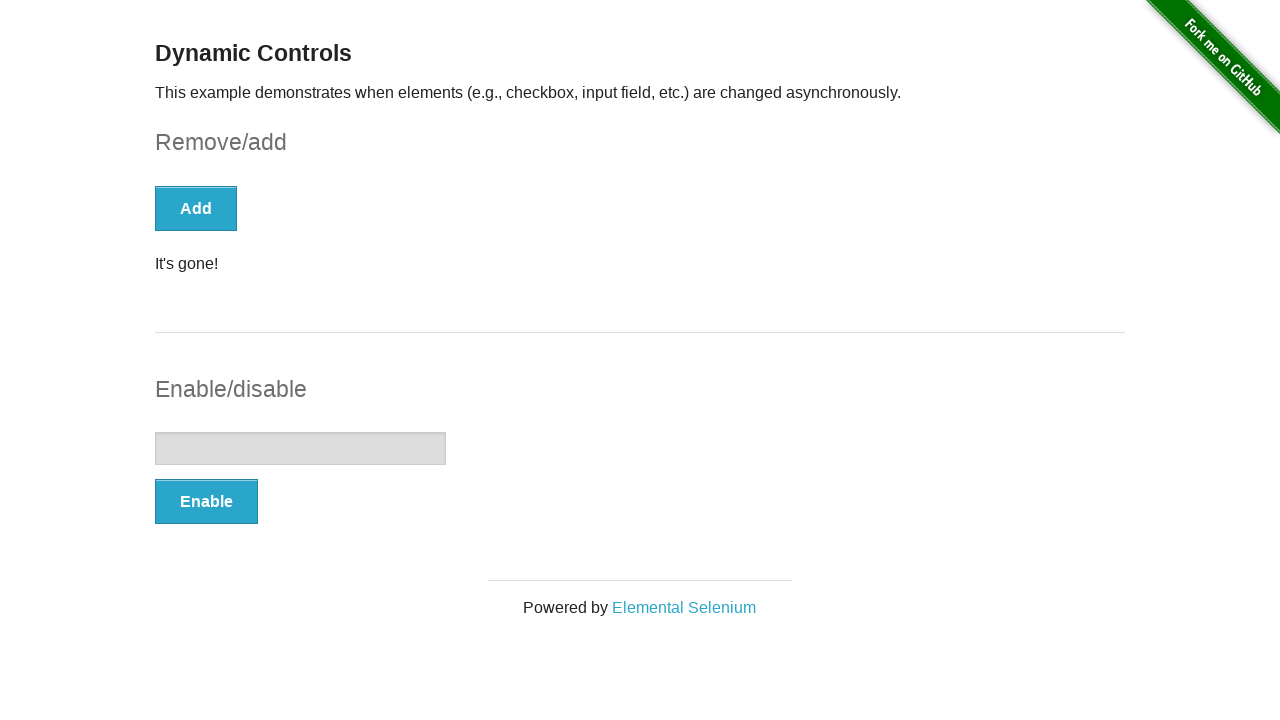

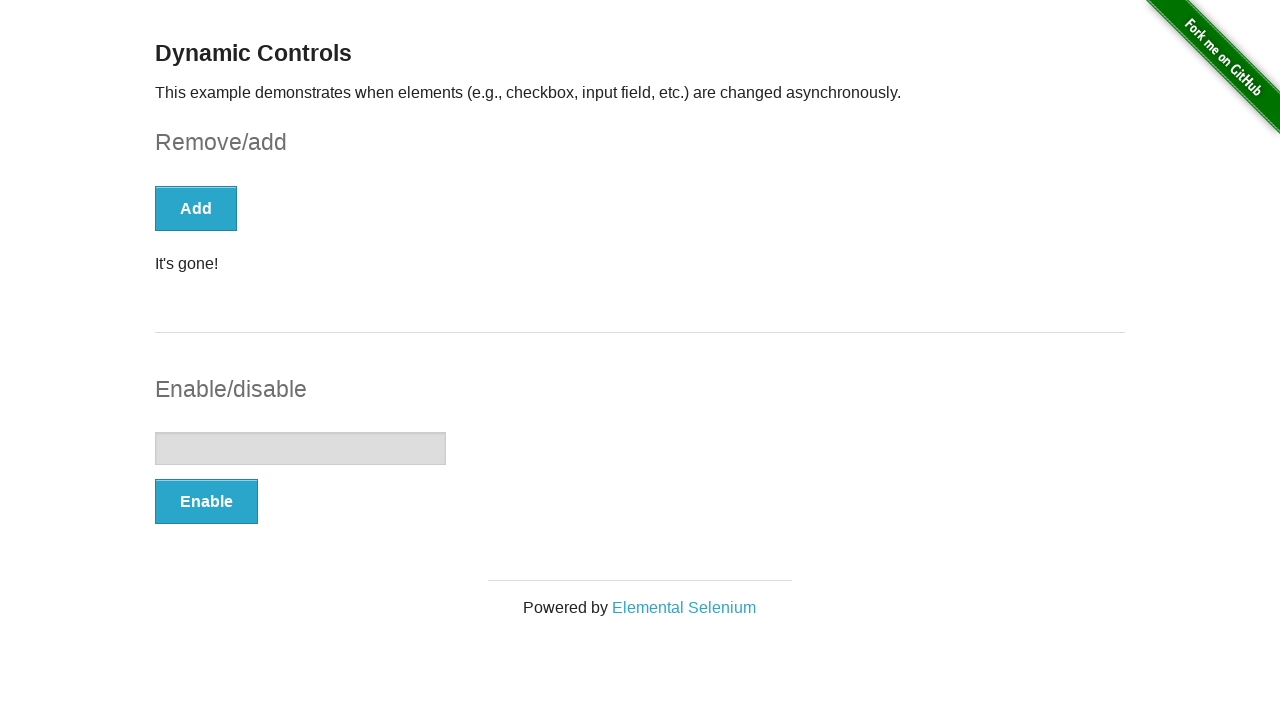